Tests bank manager functionality to add a new customer by filling in first name, last name, and post code, then verifying the success dialog.

Starting URL: https://www.globalsqa.com/angularJs-protractor/BankingProject/#/login

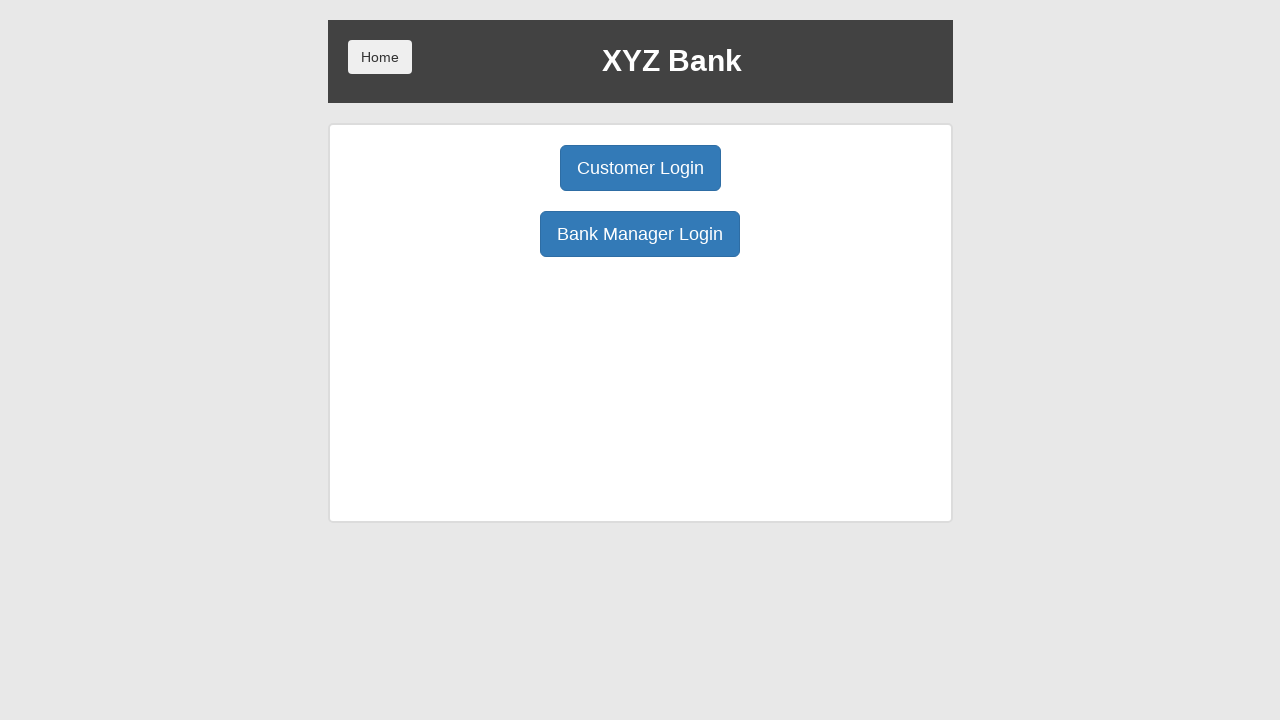

Clicked Bank Manager button to access manager login at (640, 234) on button[ng-click="manager()"]
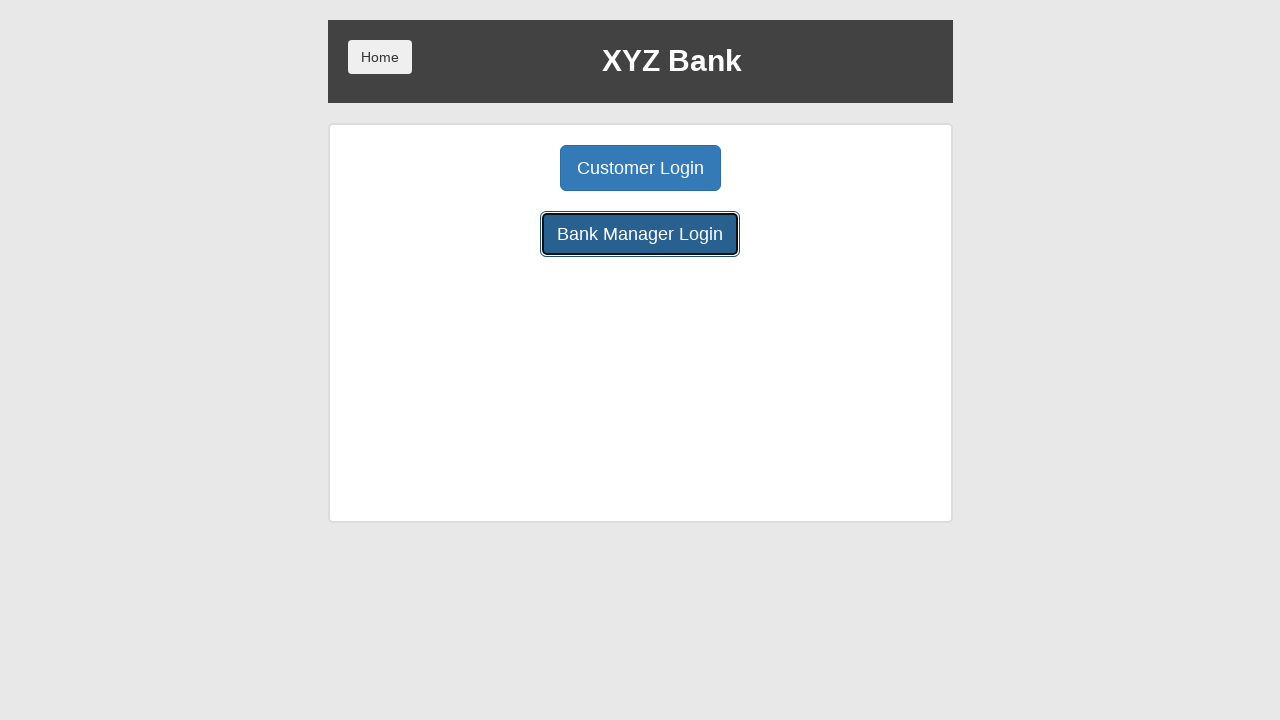

Clicked Add Customer button at (502, 168) on button[ng-click="addCust()"]
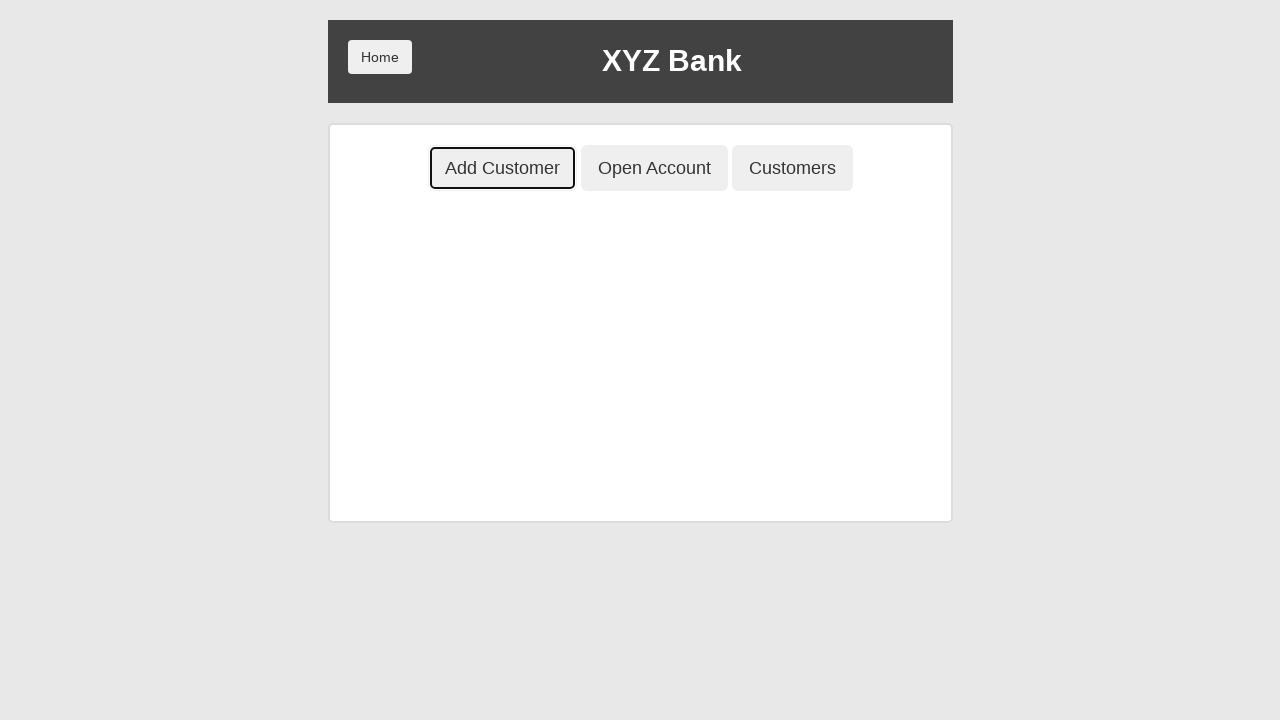

Filled first name field with 'Marcus' on input[ng-model="fName"]
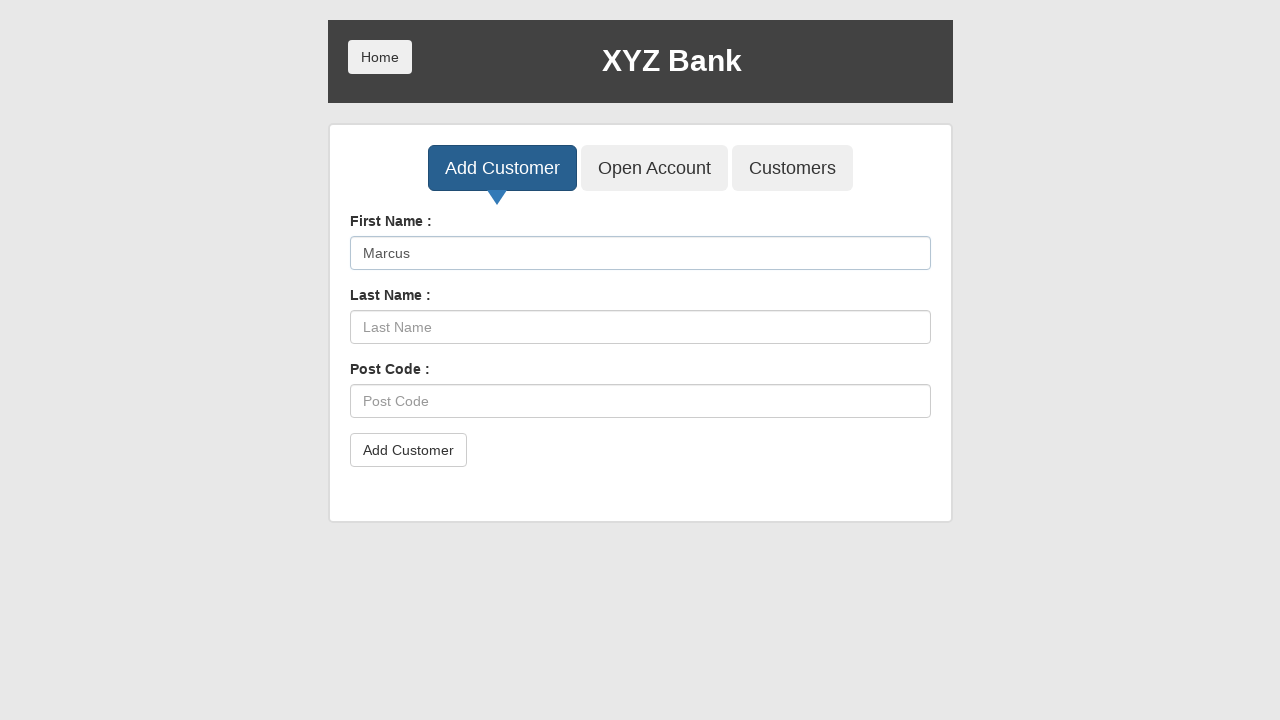

Filled last name field with 'Thompson' on input[ng-model="lName"]
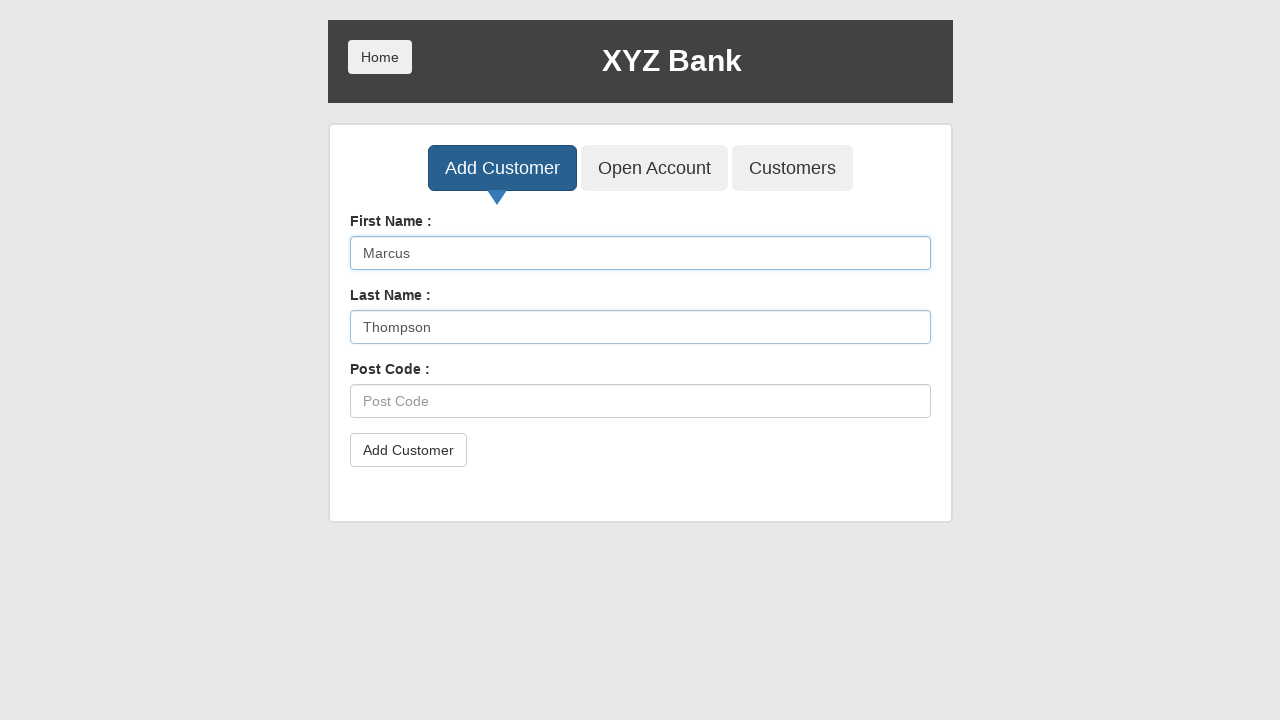

Filled post code field with '12345' on input[ng-model="postCd"]
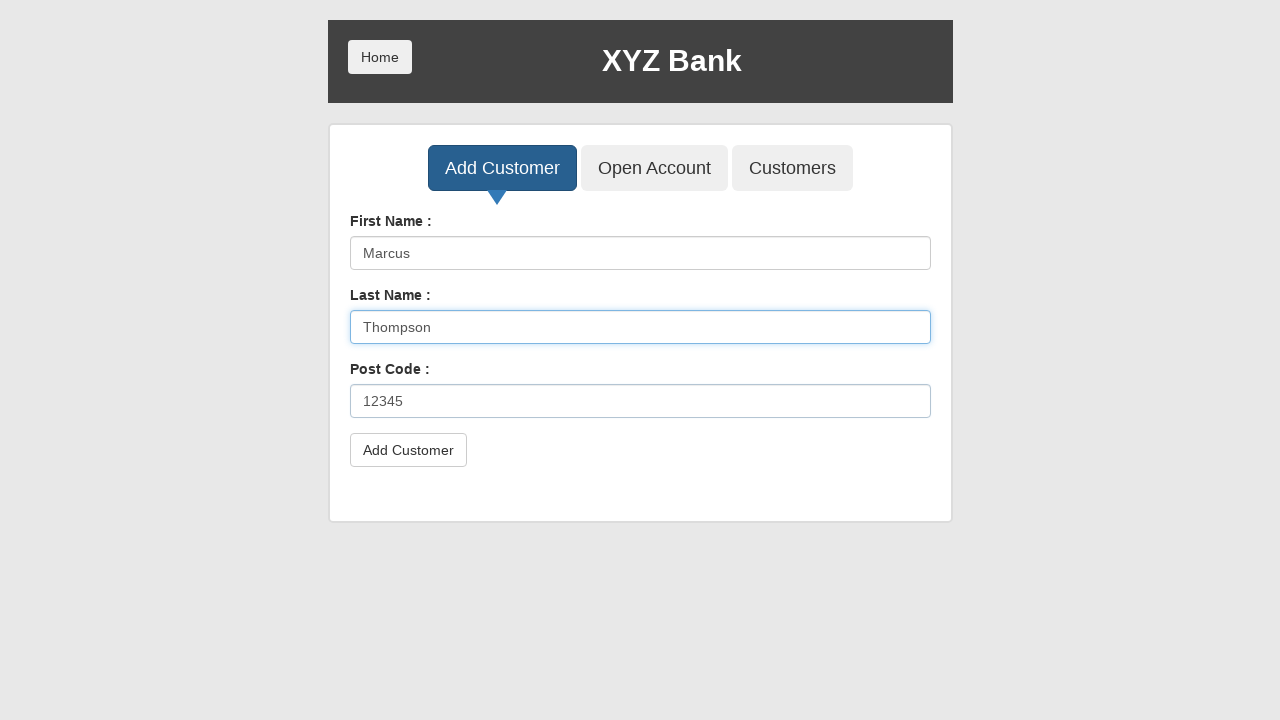

Set up dialog handler to dismiss any dialog
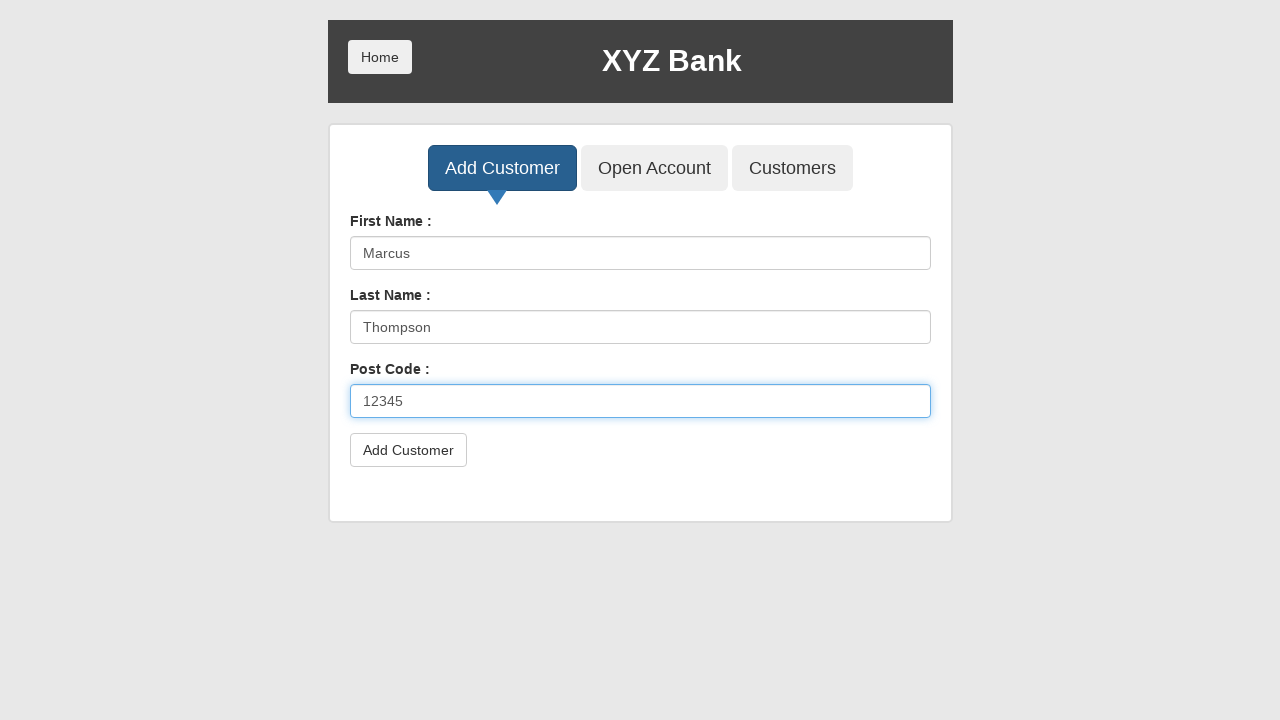

Clicked submit button to add customer at (408, 450) on button[type="submit"]
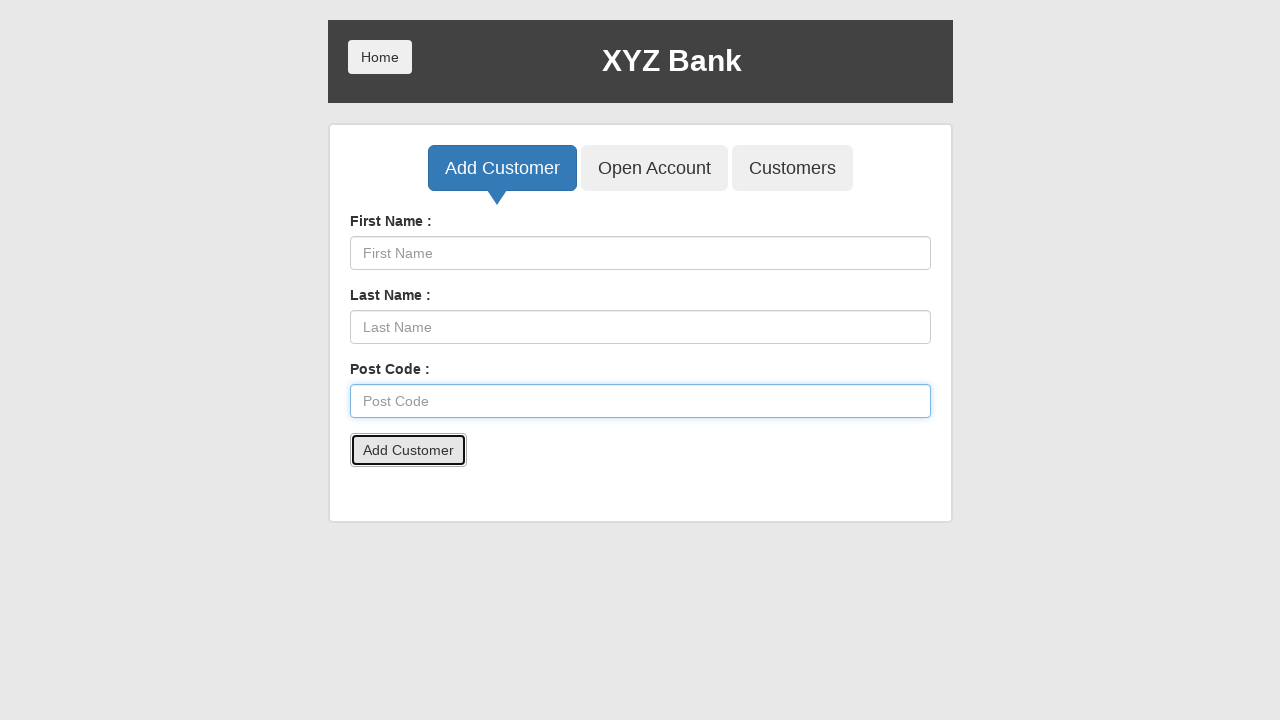

Waited for success dialog to appear
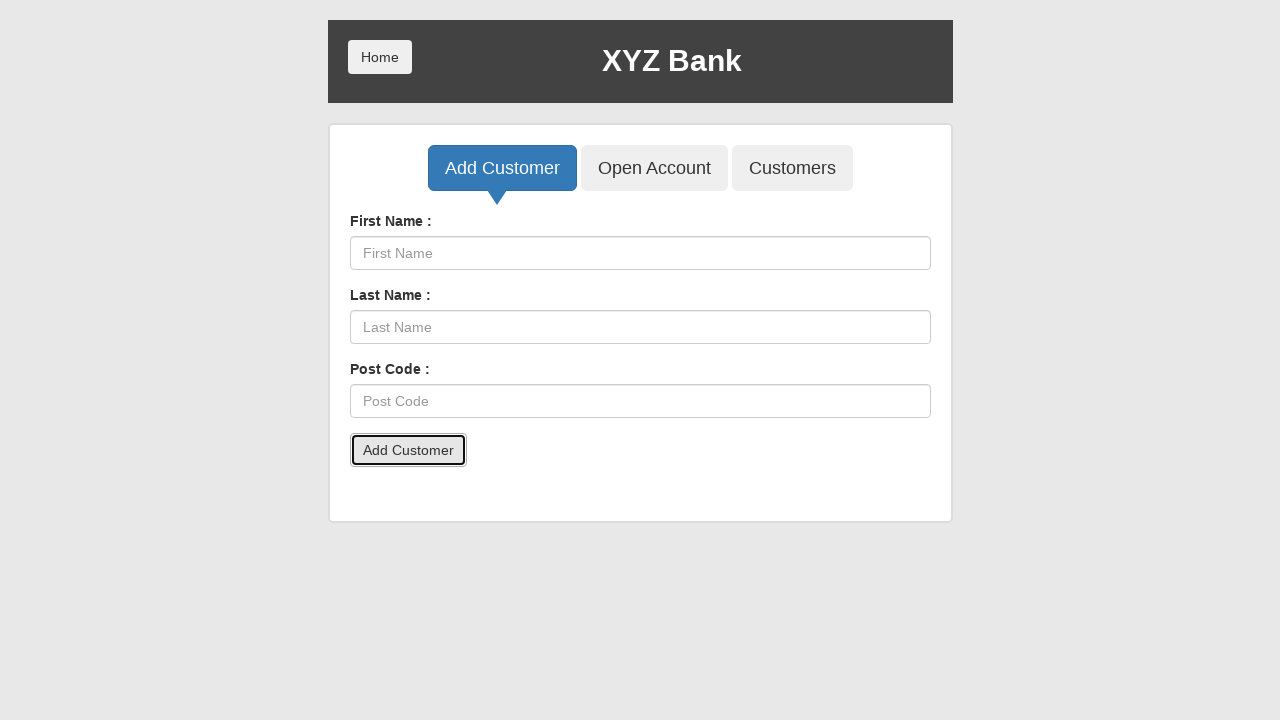

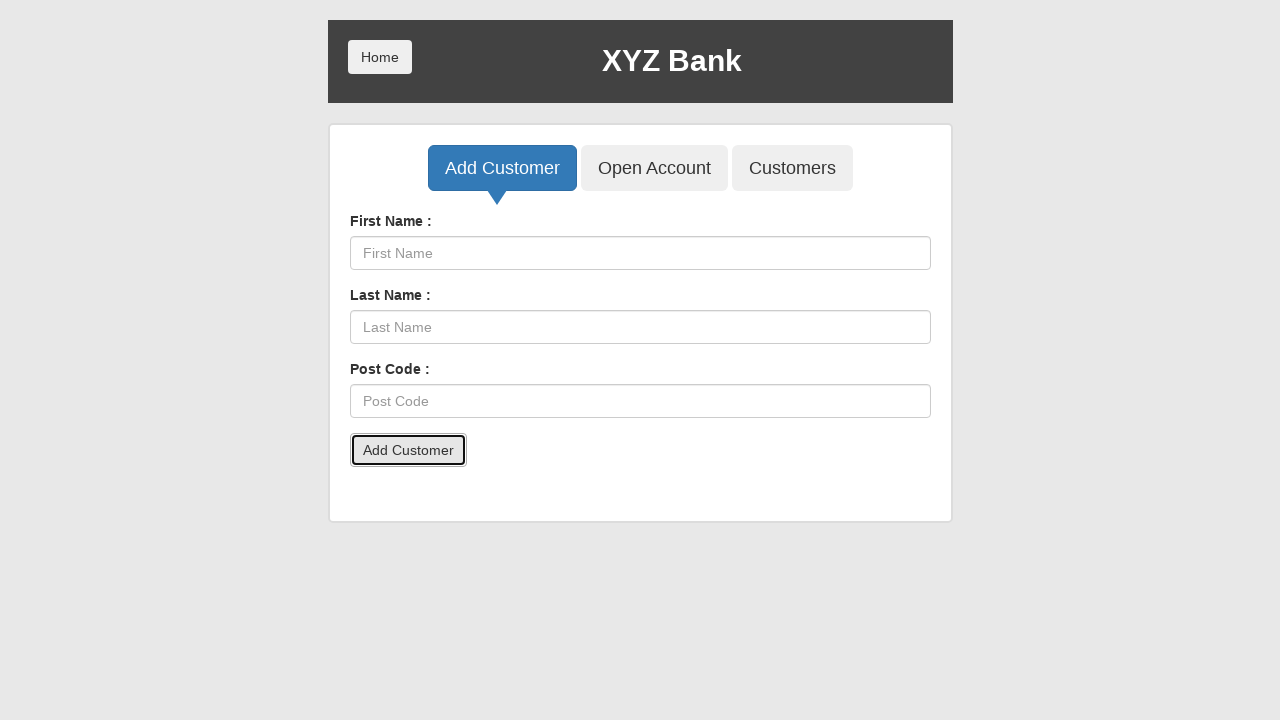